Tests radio button functionality by checking if a female radio button is displayed, enabled, and can be selected

Starting URL: http://syntaxprojects.com/basic-radiobutton-demo.php

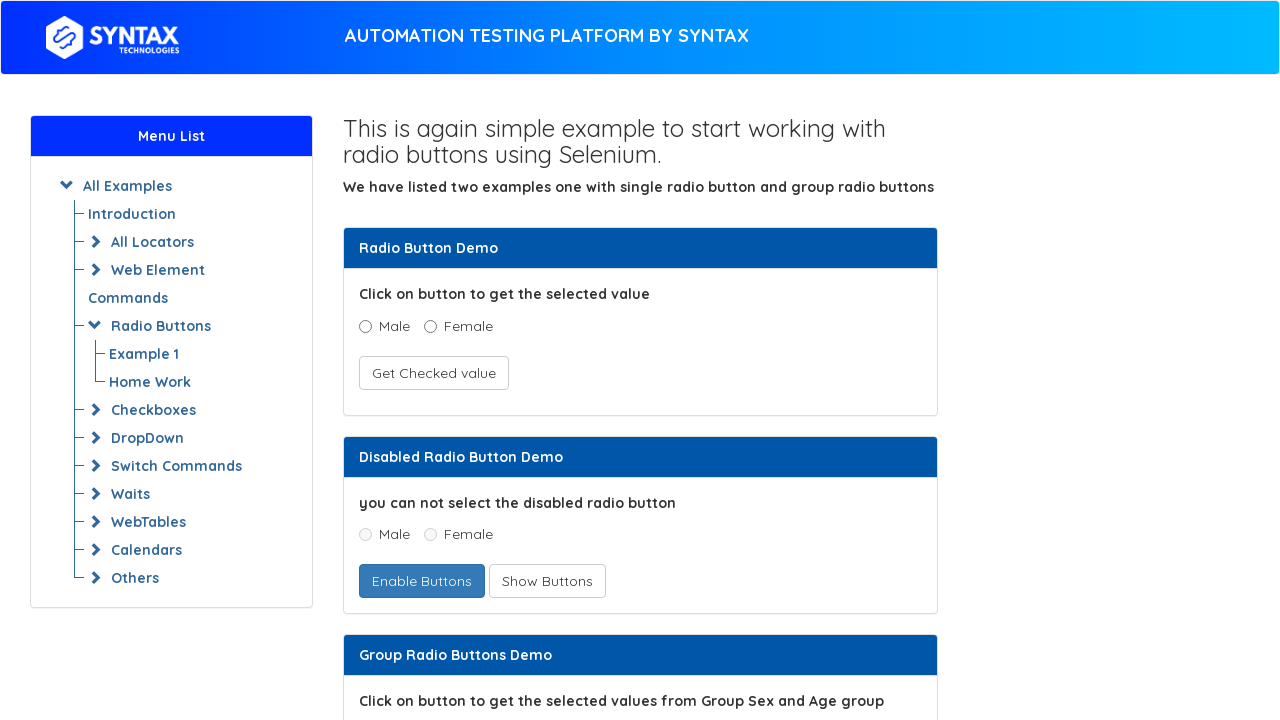

Located the female radio button element
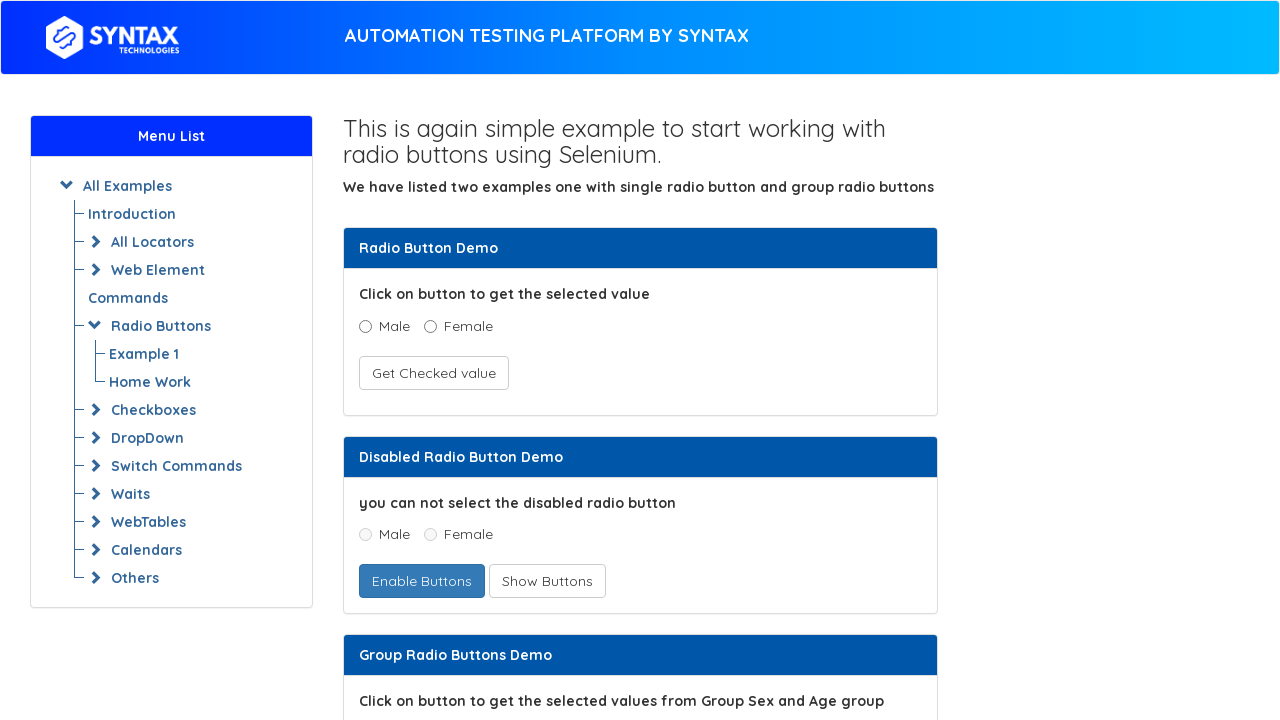

Checked if female radio button is visible: True
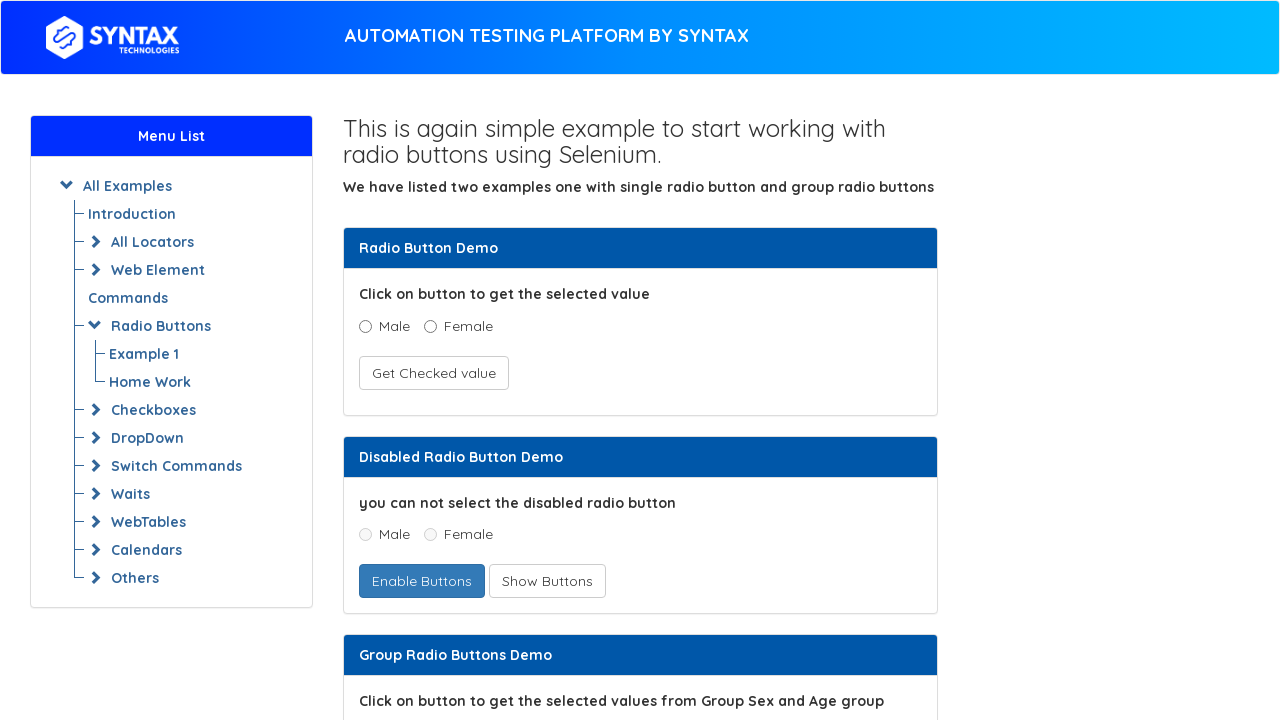

Checked if female radio button is enabled: True
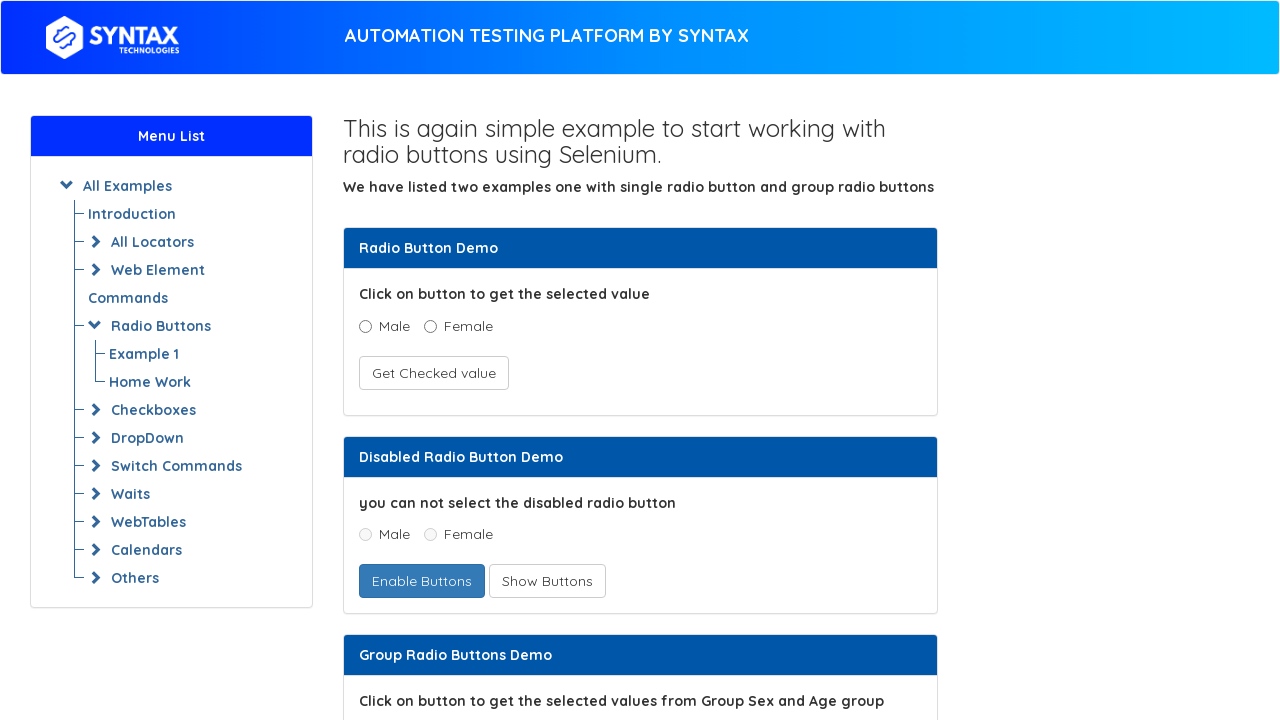

Checked if female radio button is selected: False
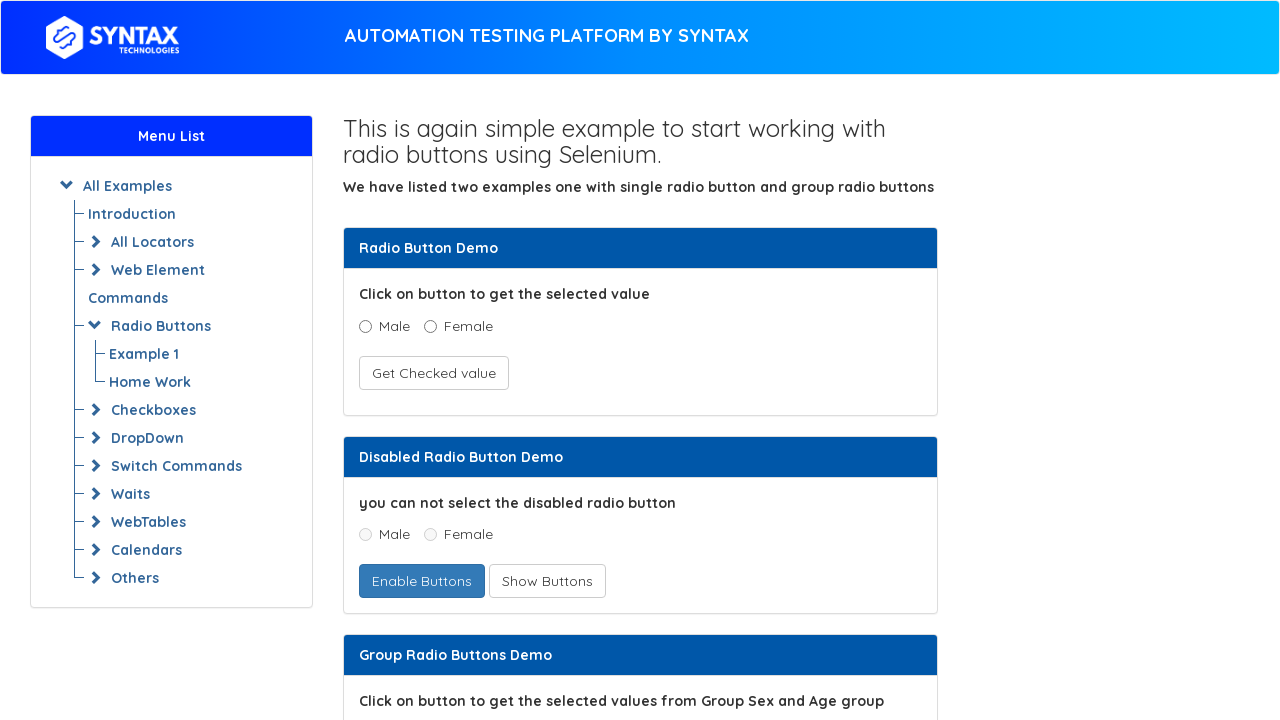

Clicked the female radio button to select it at (430, 326) on xpath=//input[@value='Female'][@name='optradio']
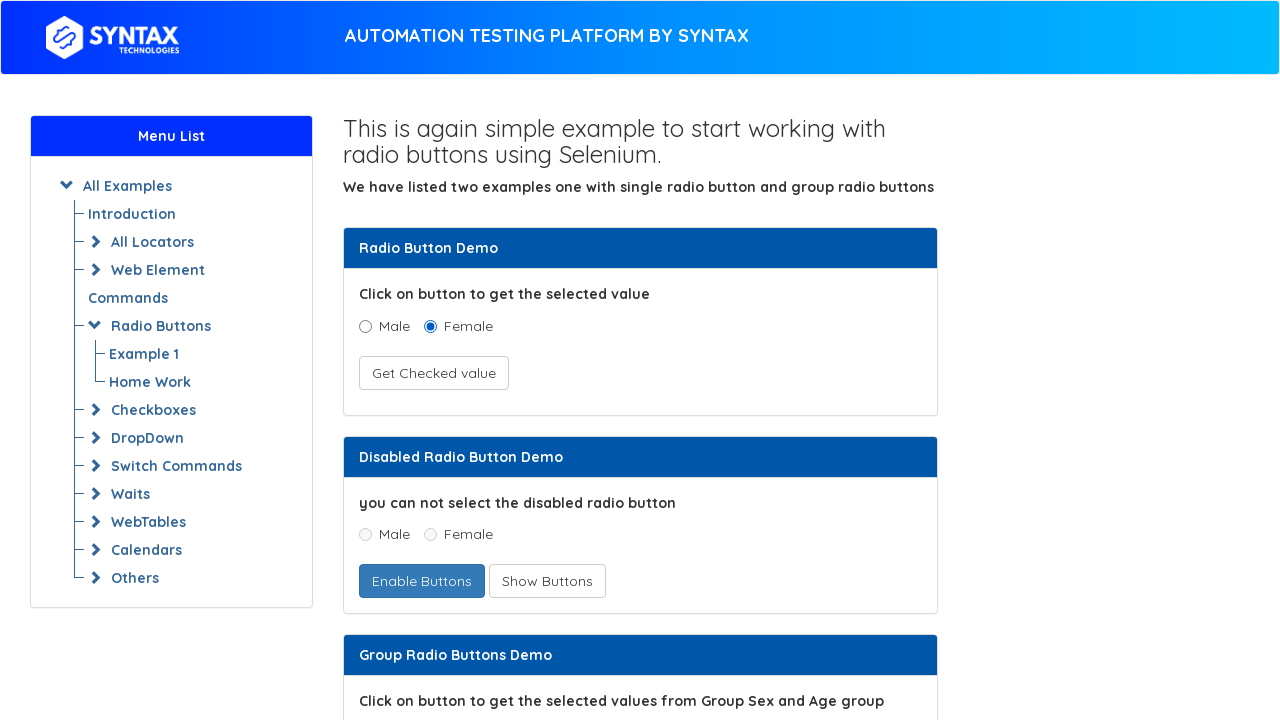

Verified female radio button is selected after click: True
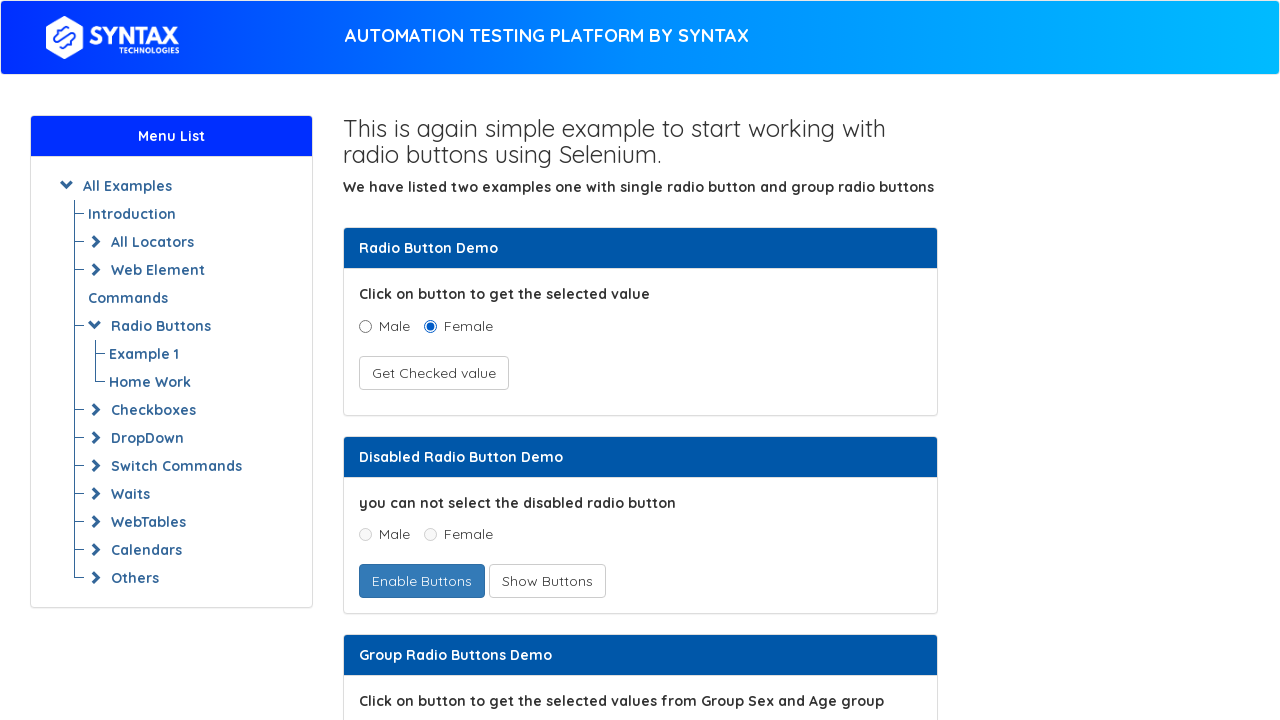

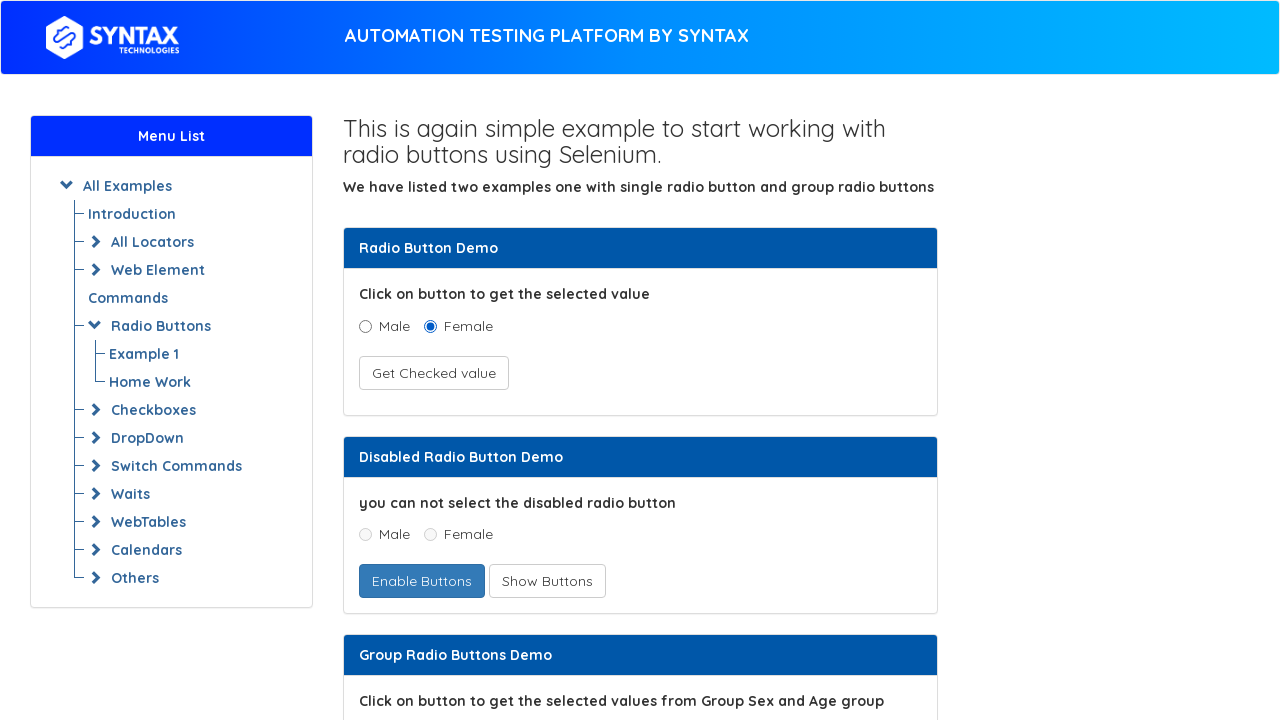